Tests that entered text is trimmed when editing a todo item

Starting URL: https://demo.playwright.dev/todomvc

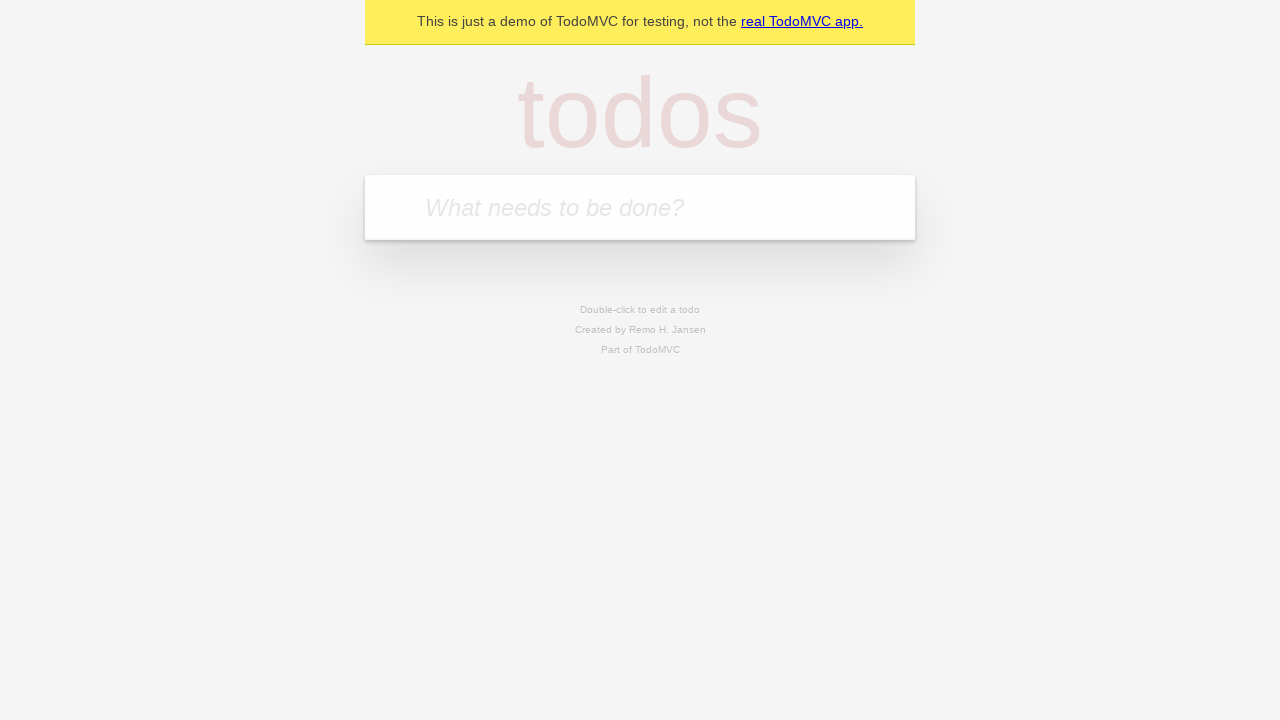

Located the 'What needs to be done?' input field
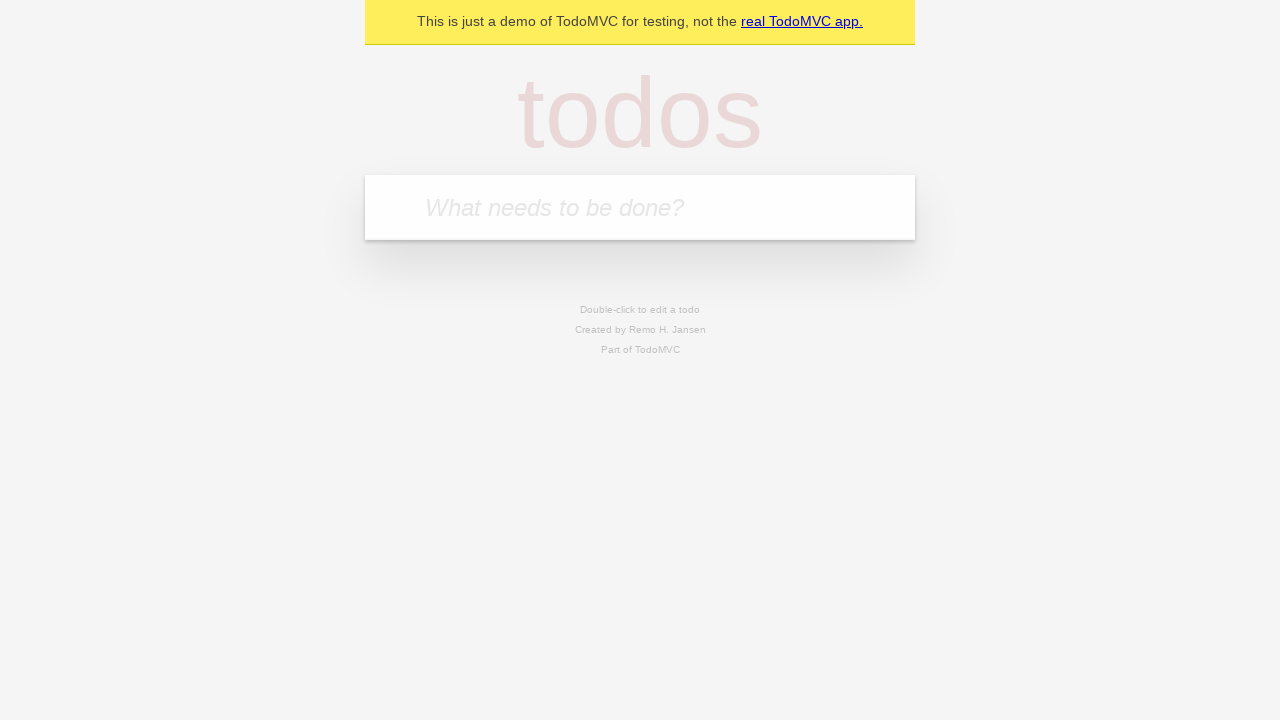

Filled first todo with 'buy some cheese' on internal:attr=[placeholder="What needs to be done?"i]
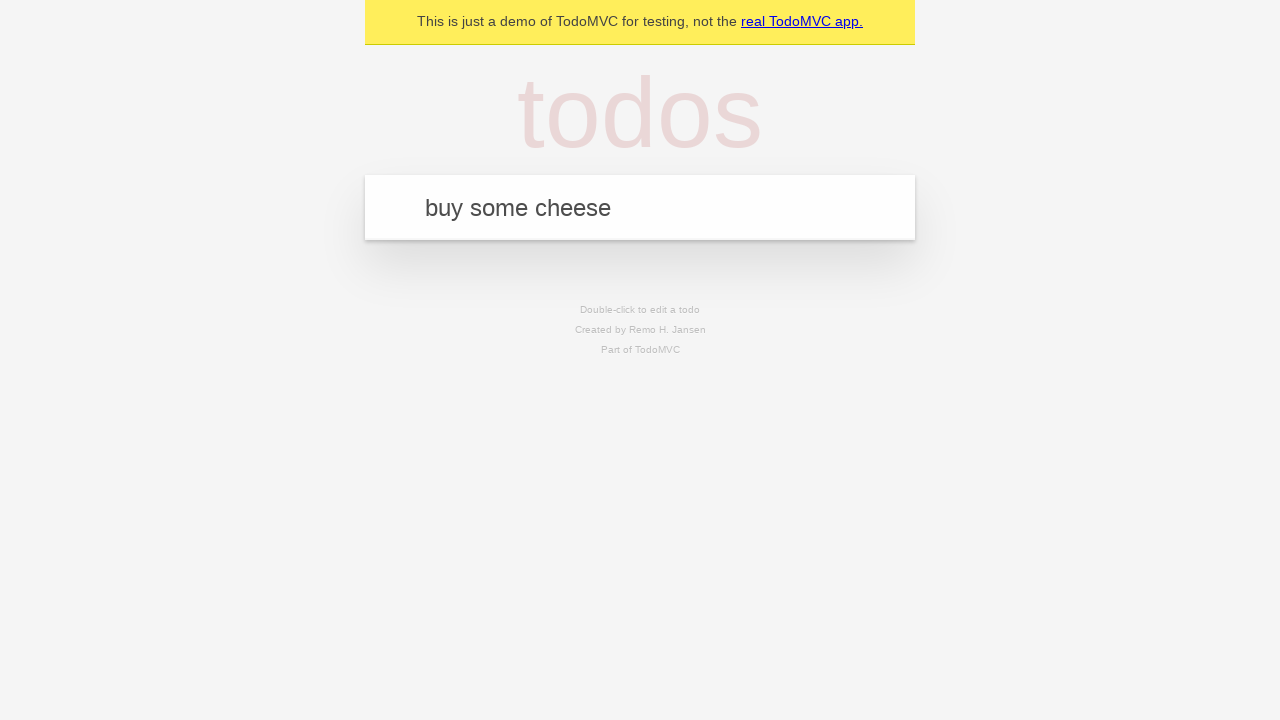

Pressed Enter to add first todo on internal:attr=[placeholder="What needs to be done?"i]
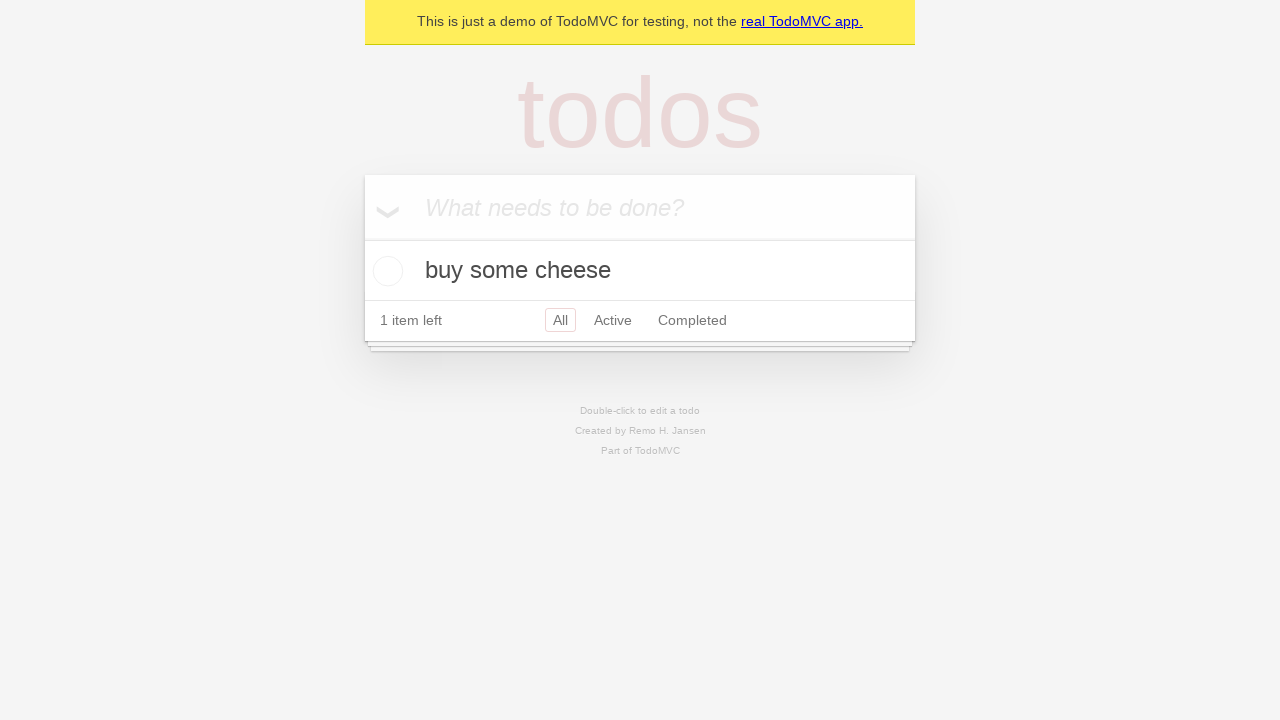

Filled second todo with 'feed the cat' on internal:attr=[placeholder="What needs to be done?"i]
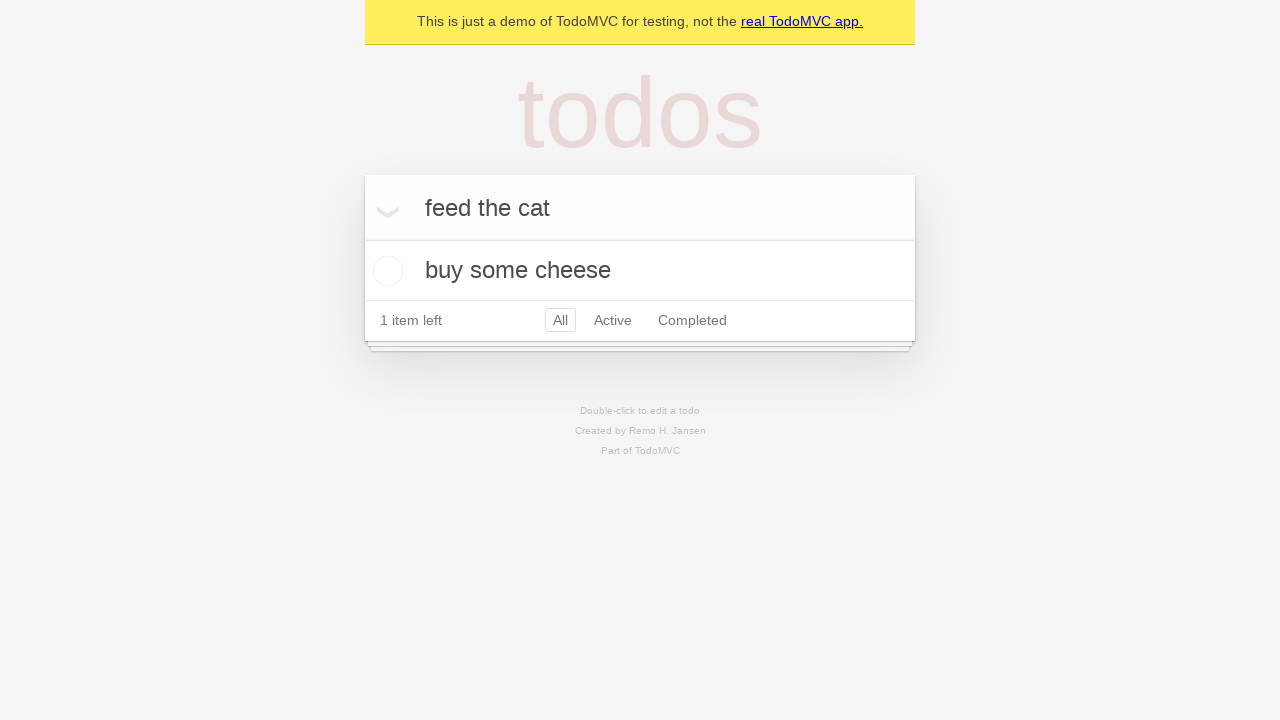

Pressed Enter to add second todo on internal:attr=[placeholder="What needs to be done?"i]
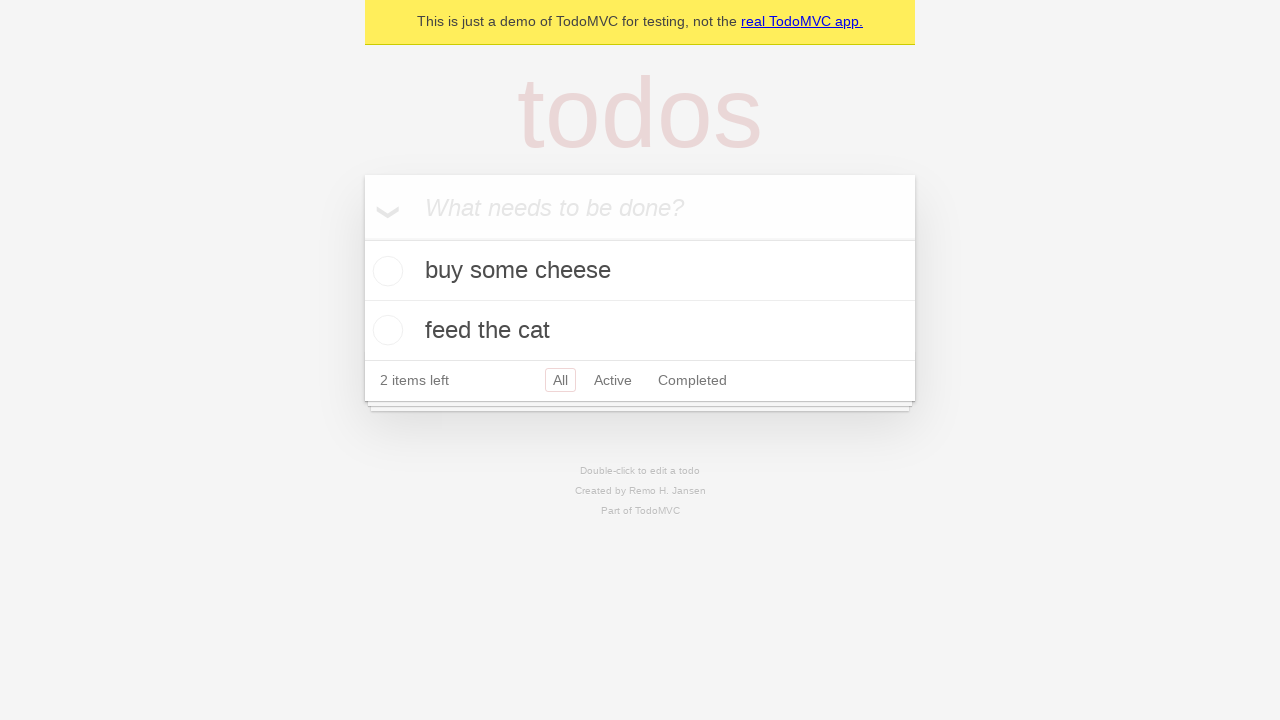

Filled third todo with 'book a doctors appointment' on internal:attr=[placeholder="What needs to be done?"i]
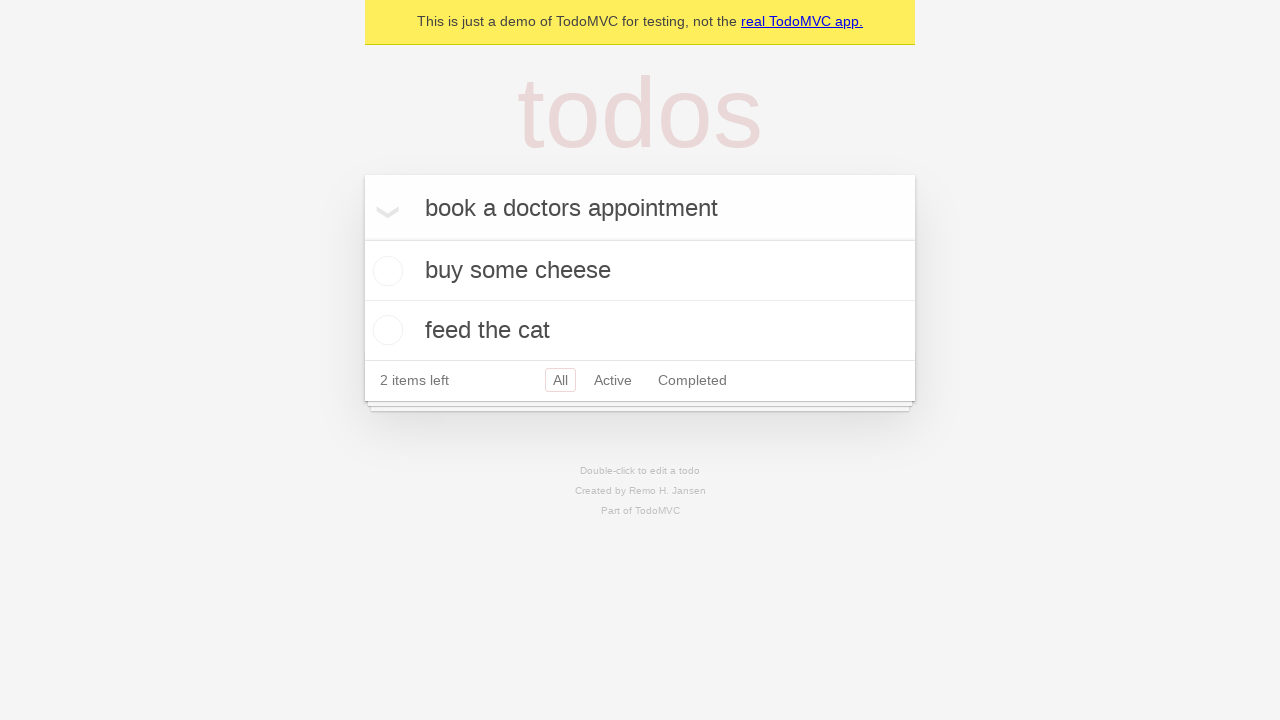

Pressed Enter to add third todo on internal:attr=[placeholder="What needs to be done?"i]
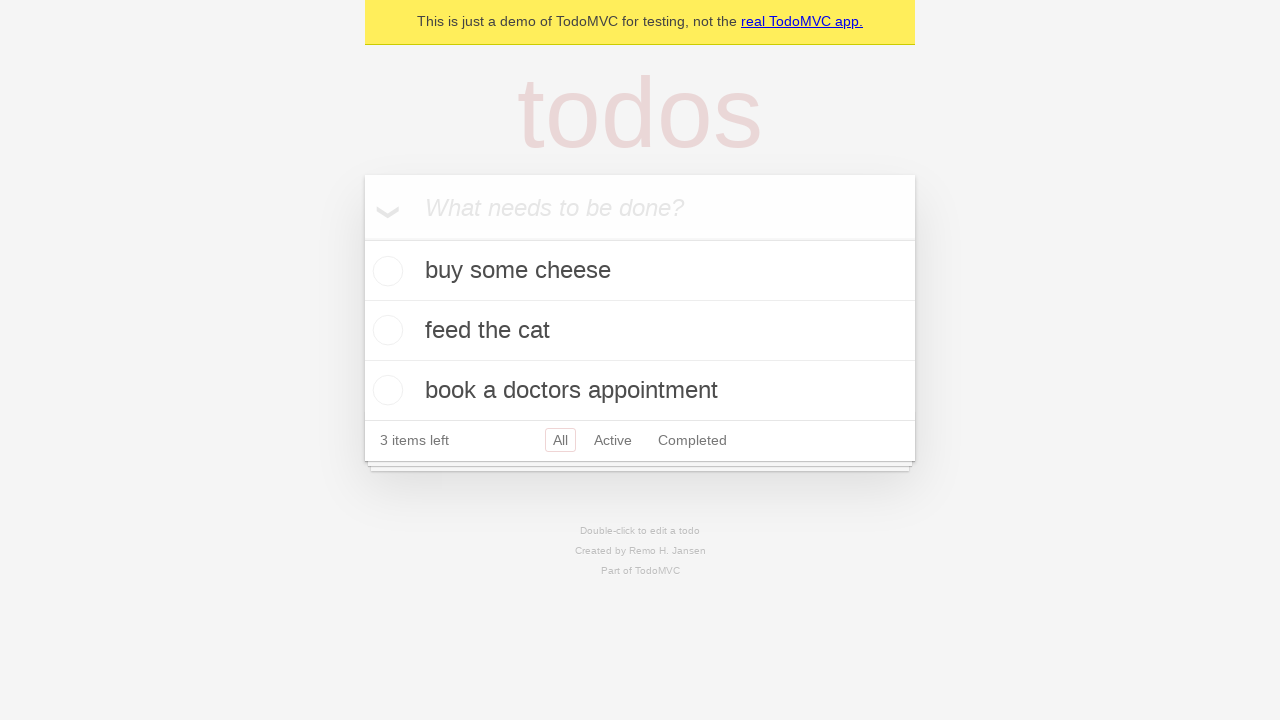

Waited for all 3 todos to be added to the page
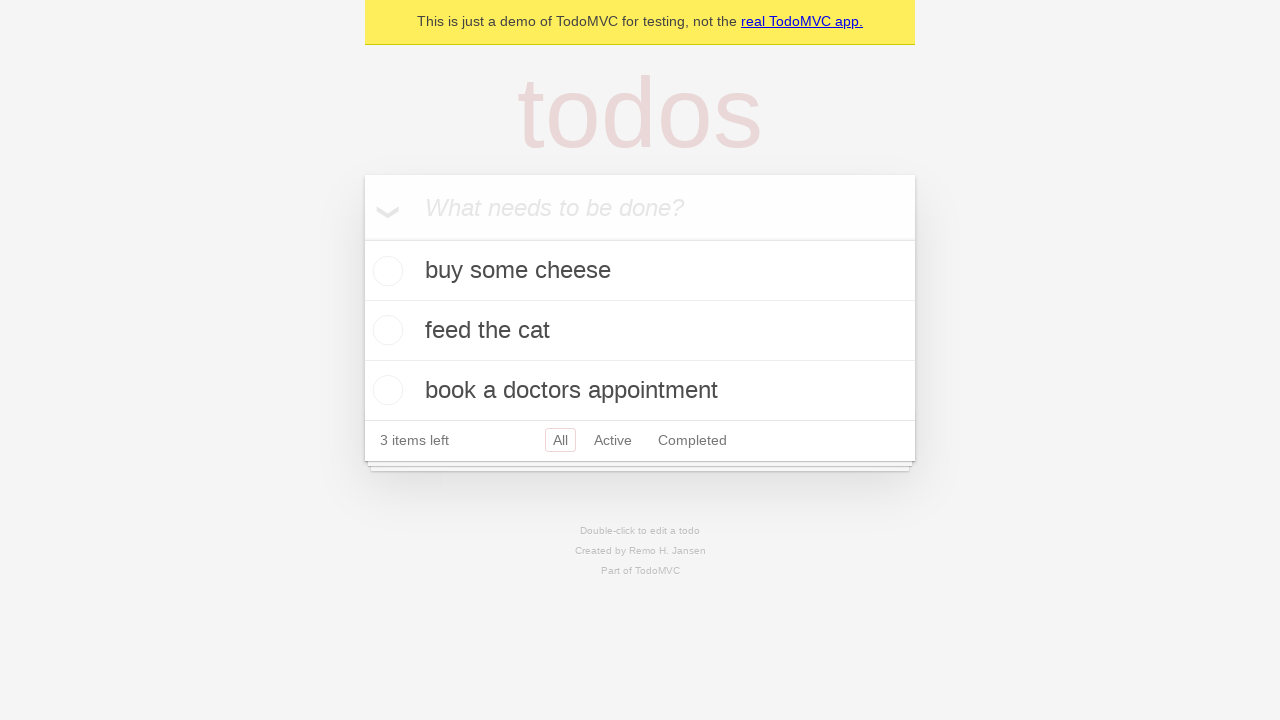

Located all todo items
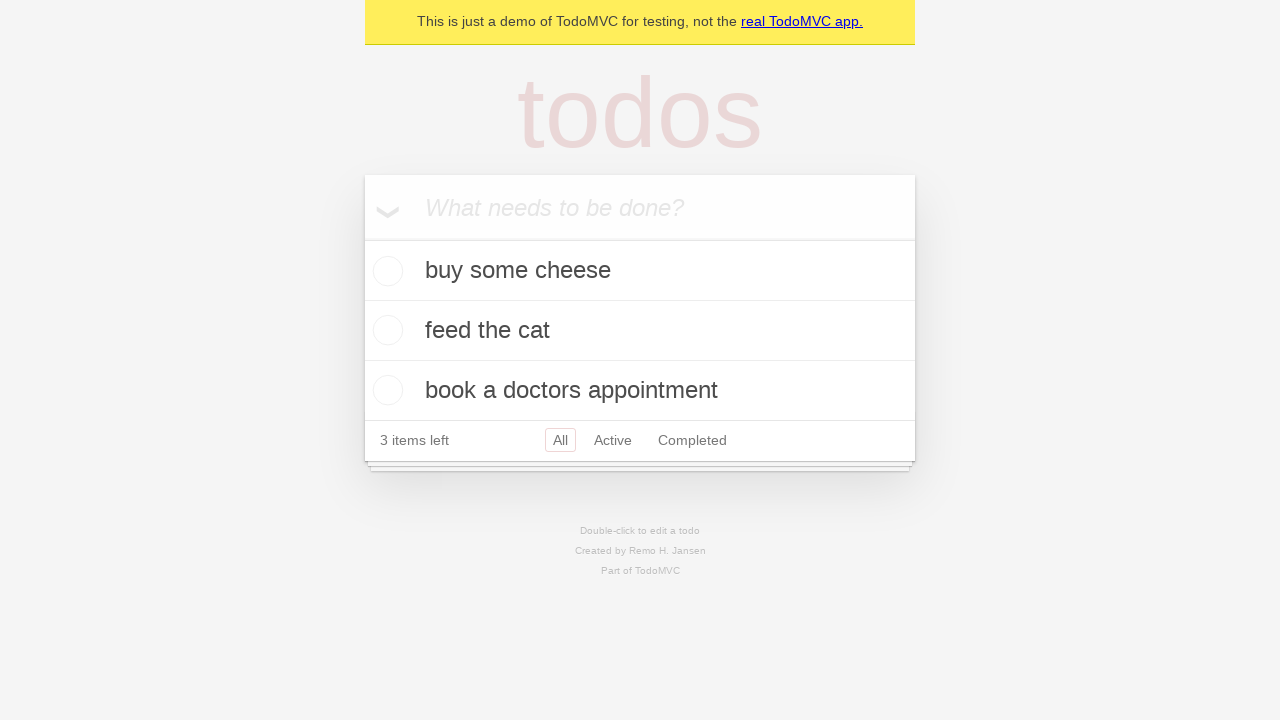

Double-clicked second todo item to enter edit mode at (640, 331) on internal:testid=[data-testid="todo-item"s] >> nth=1
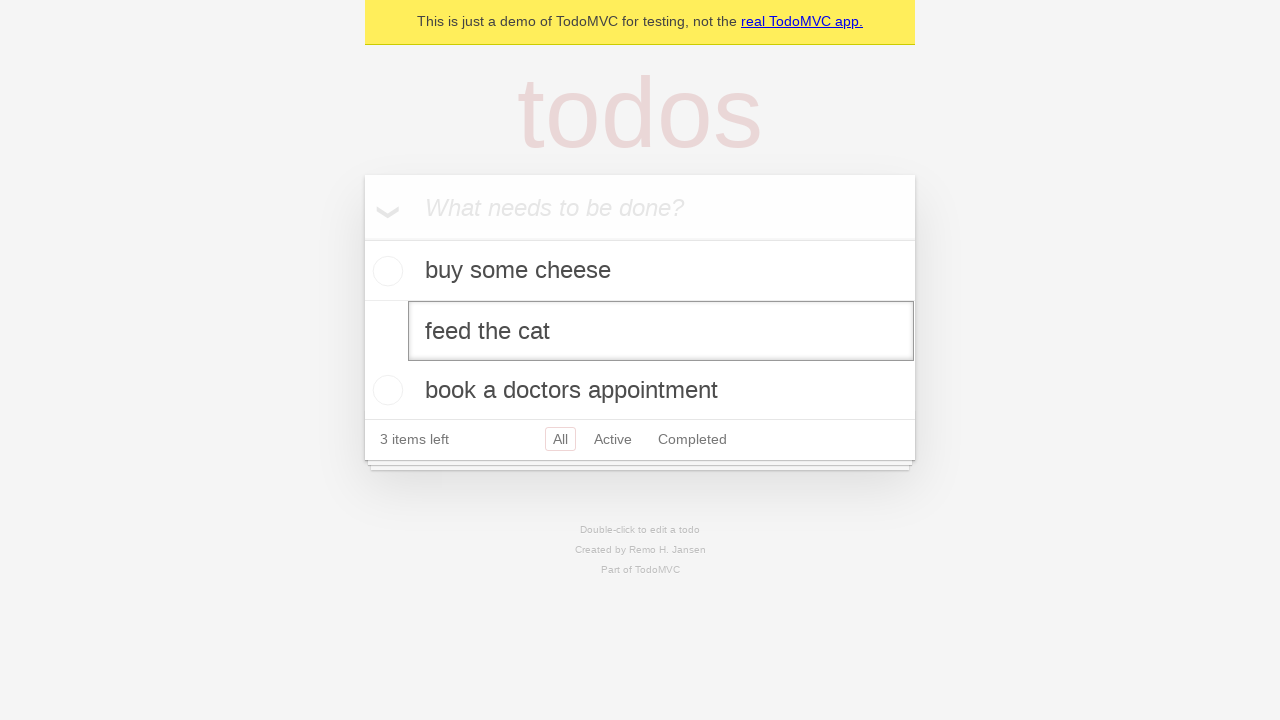

Filled edit field with '    buy some sausages    ' (with leading and trailing spaces) on internal:testid=[data-testid="todo-item"s] >> nth=1 >> internal:role=textbox[nam
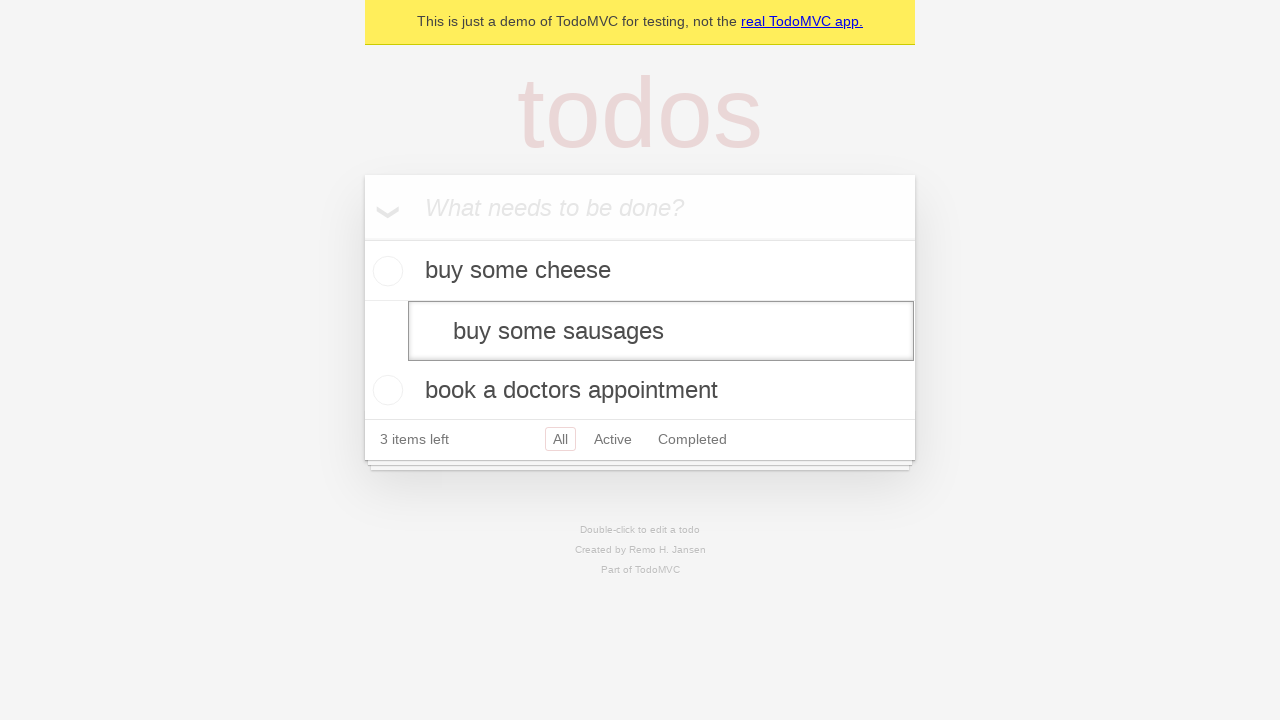

Pressed Enter to save the edited todo with trimmed text on internal:testid=[data-testid="todo-item"s] >> nth=1 >> internal:role=textbox[nam
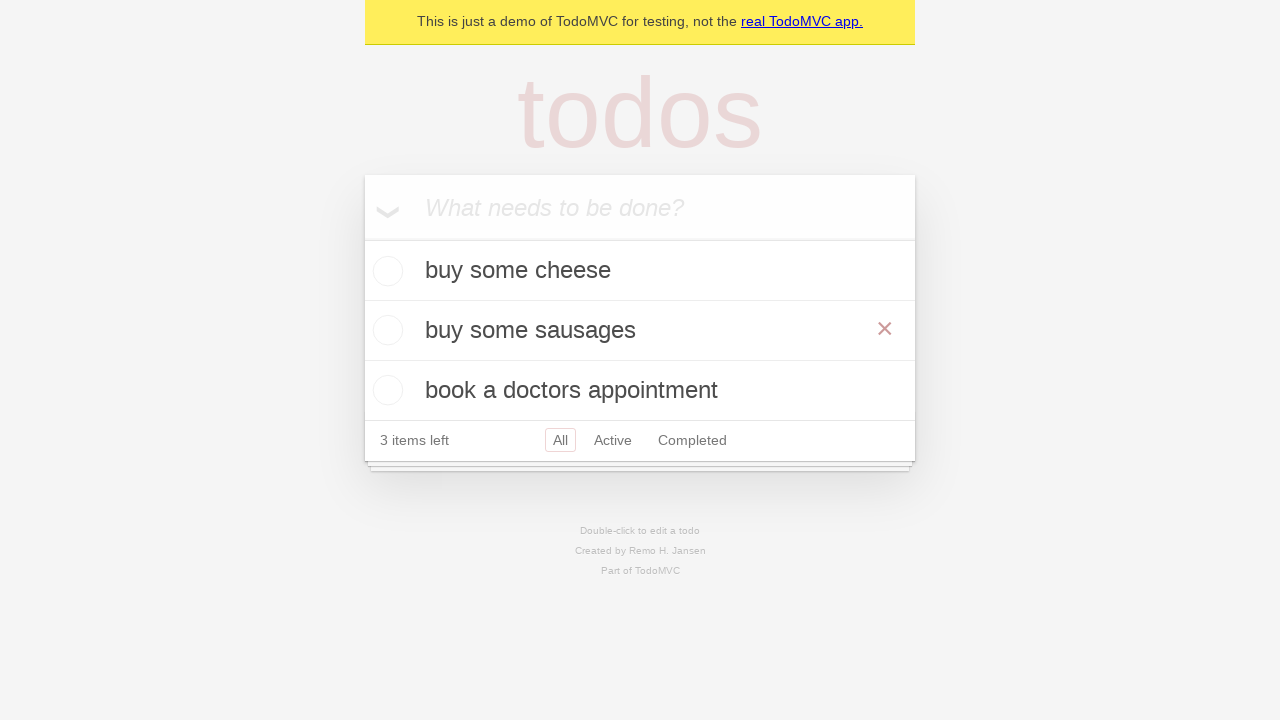

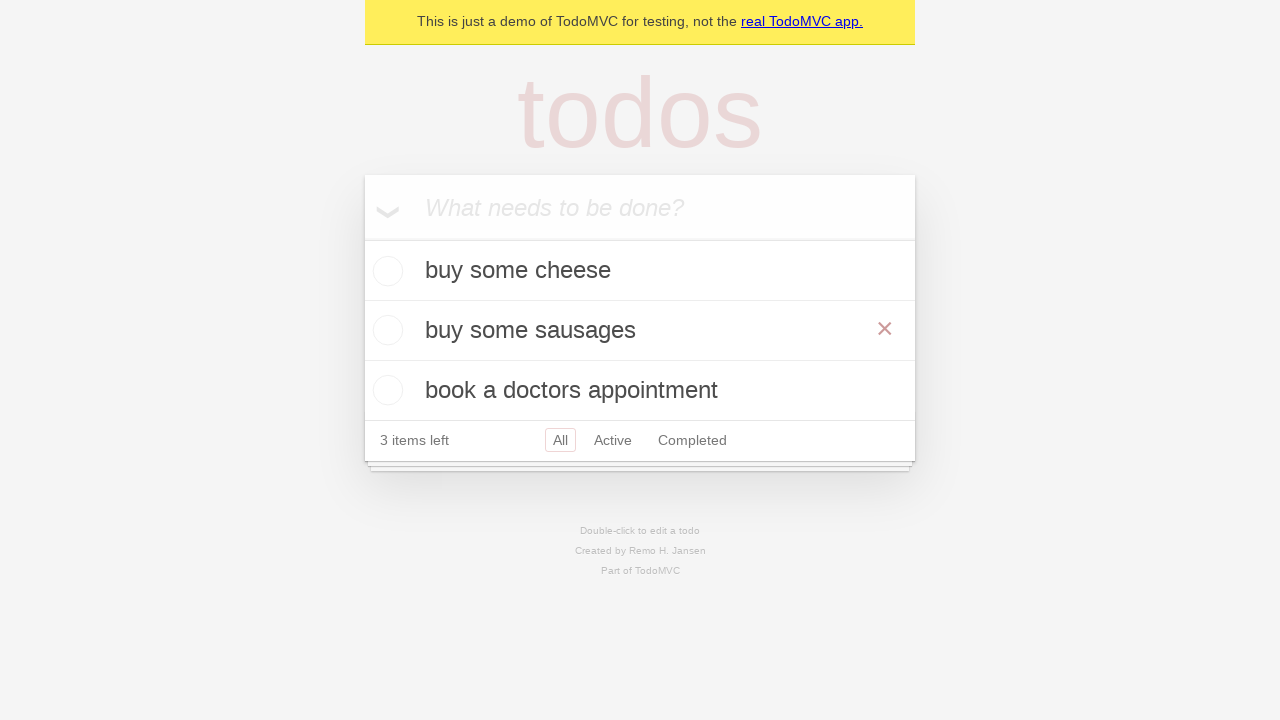